Tests table sorting by clicking the Due column header twice and verifying values are sorted in descending order

Starting URL: http://the-internet.herokuapp.com/tables

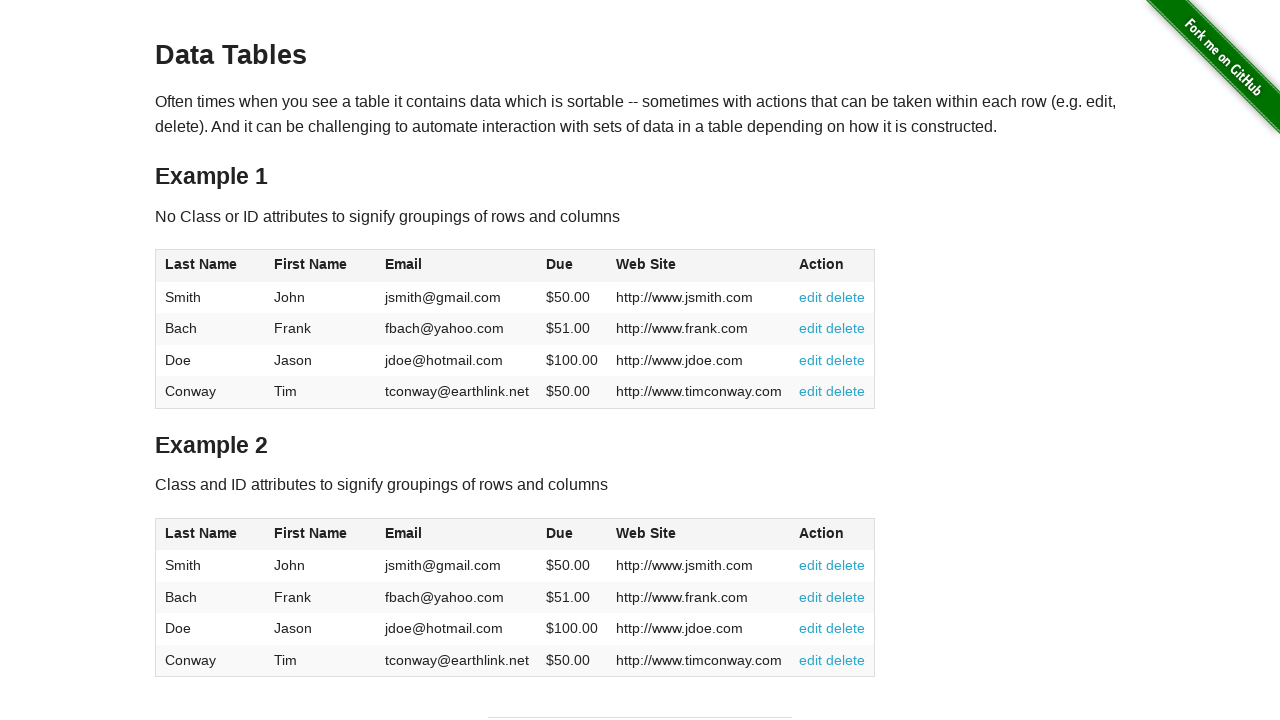

Clicked Due column header first time for ascending sort at (572, 266) on #table1 thead tr th:nth-of-type(4)
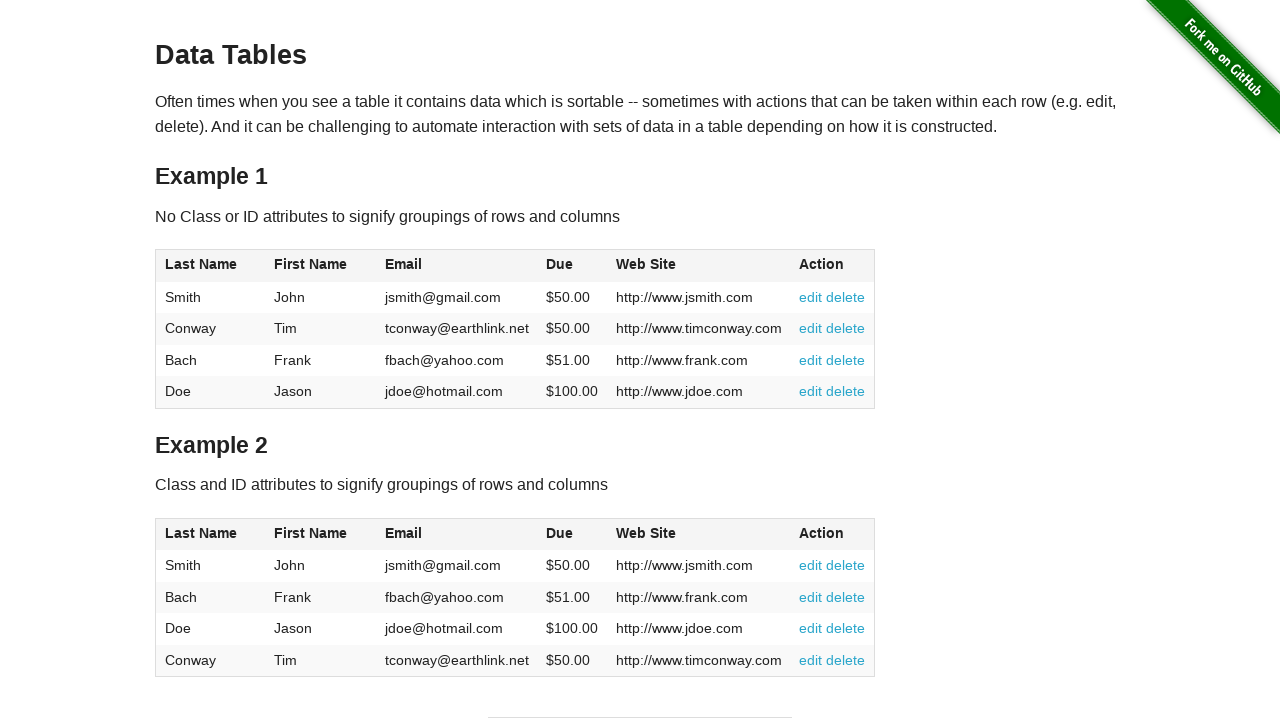

Clicked Due column header second time for descending sort at (572, 266) on #table1 thead tr th:nth-of-type(4)
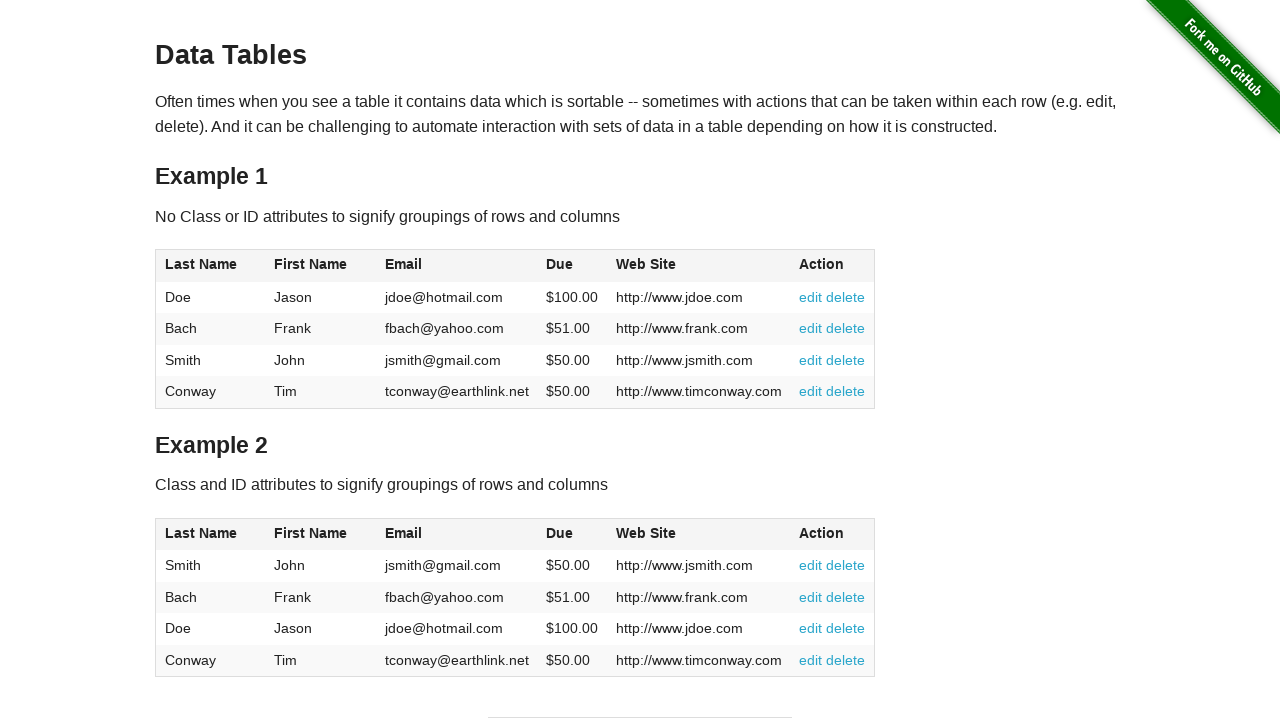

Table sorted in descending order by Due column
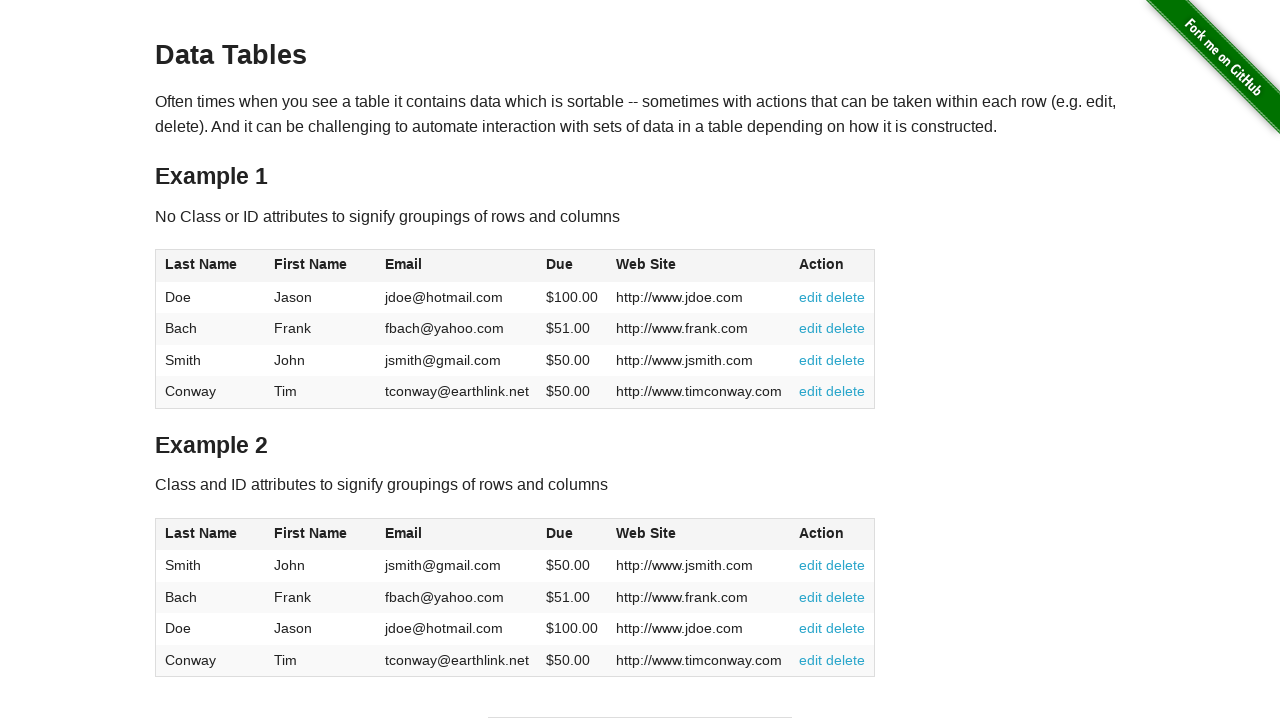

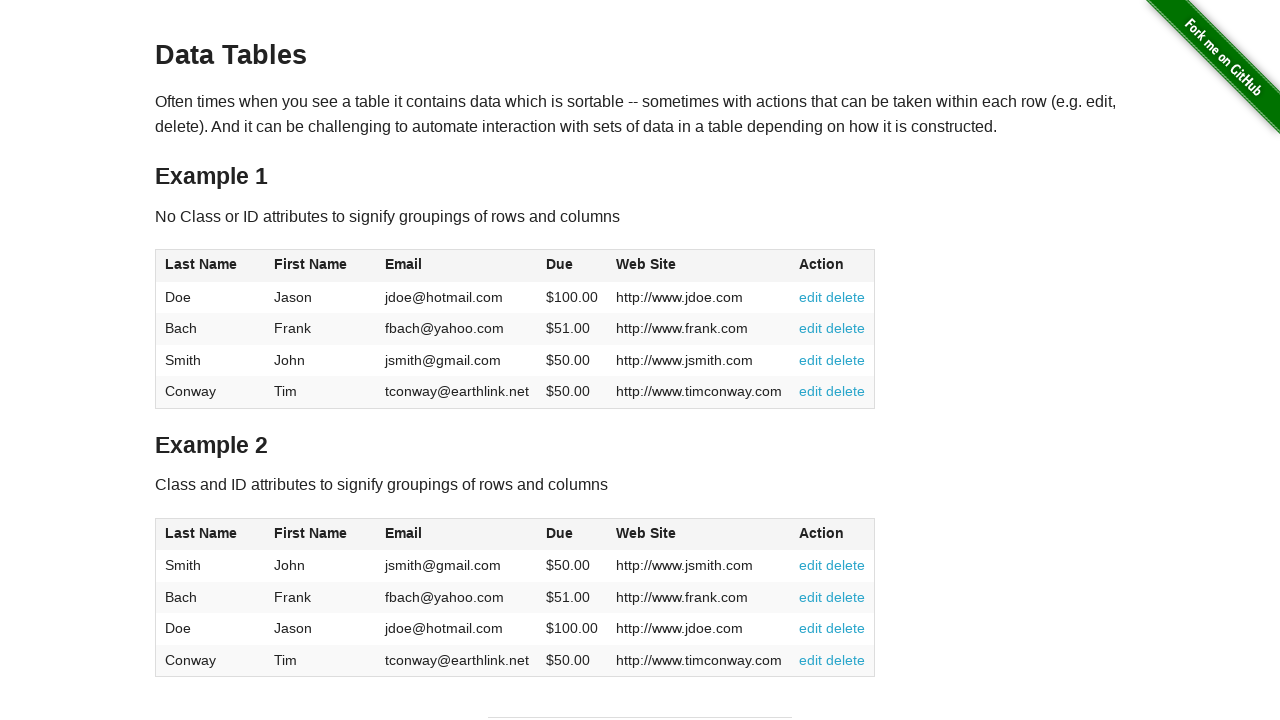